Tests JavaScript alert handling by clicking a button that triggers an alert, validating the alert text, accepting it, and verifying the result message

Starting URL: http://the-internet.herokuapp.com/

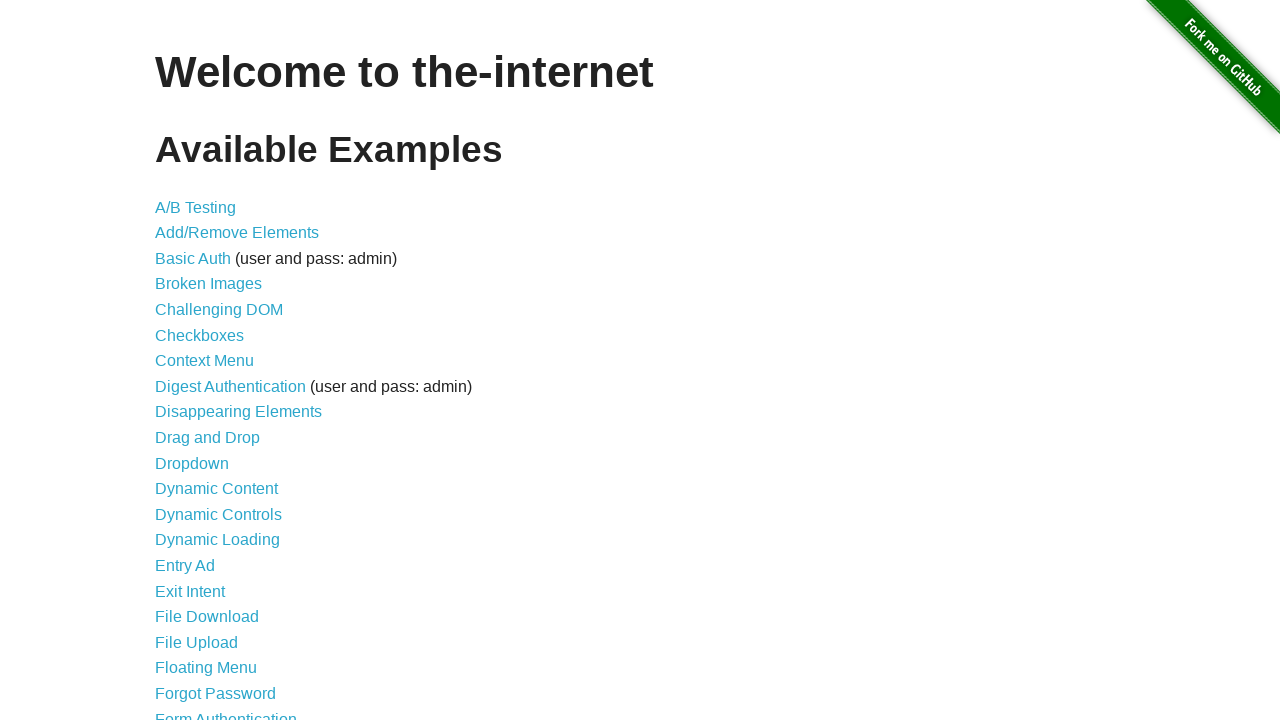

Clicked on 'JavaScript Alerts' link at (214, 361) on text=JavaScript Alerts
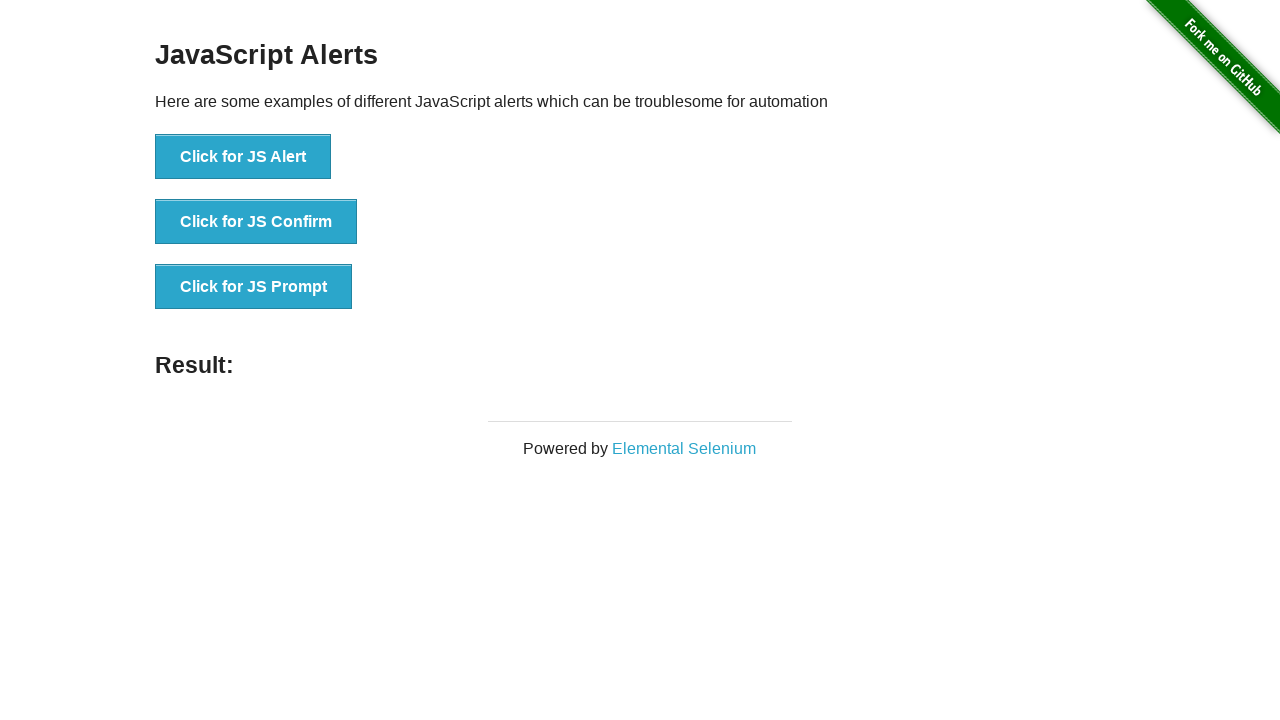

Clicked on 'Click for JS Alert' button to trigger alert at (243, 157) on button:has-text('Click for JS Alert')
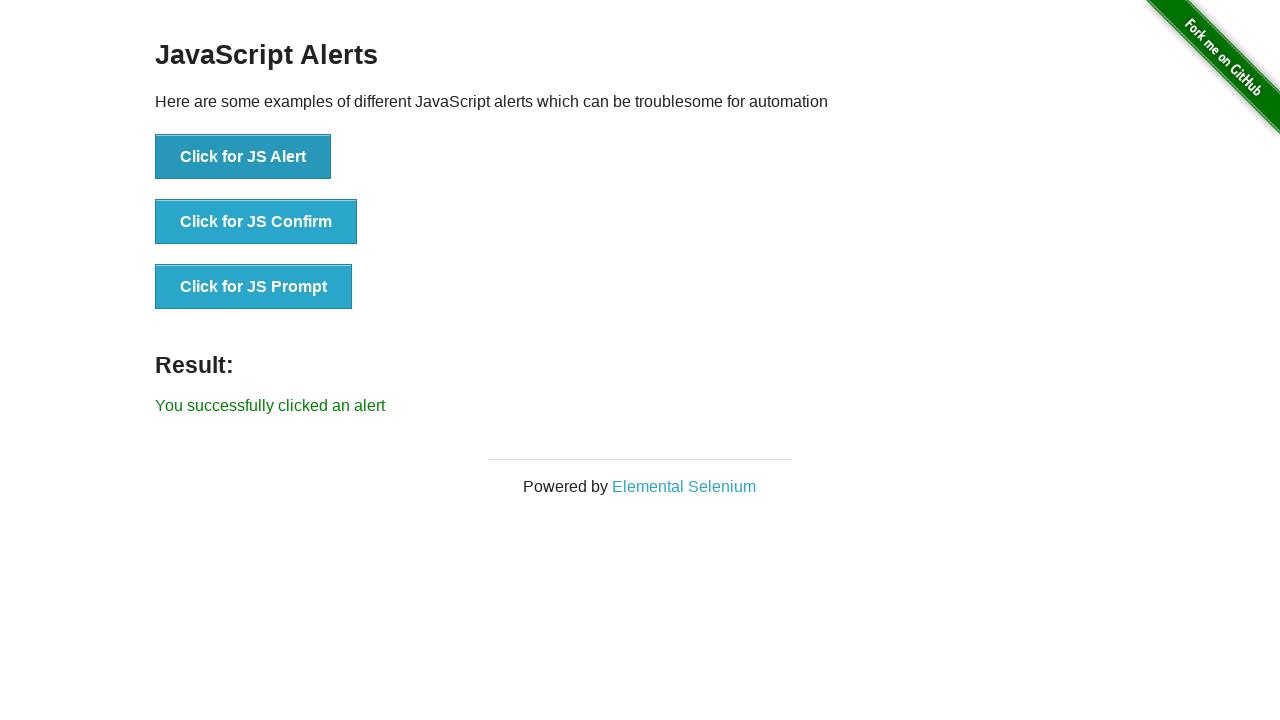

Set up dialog handler to accept the alert
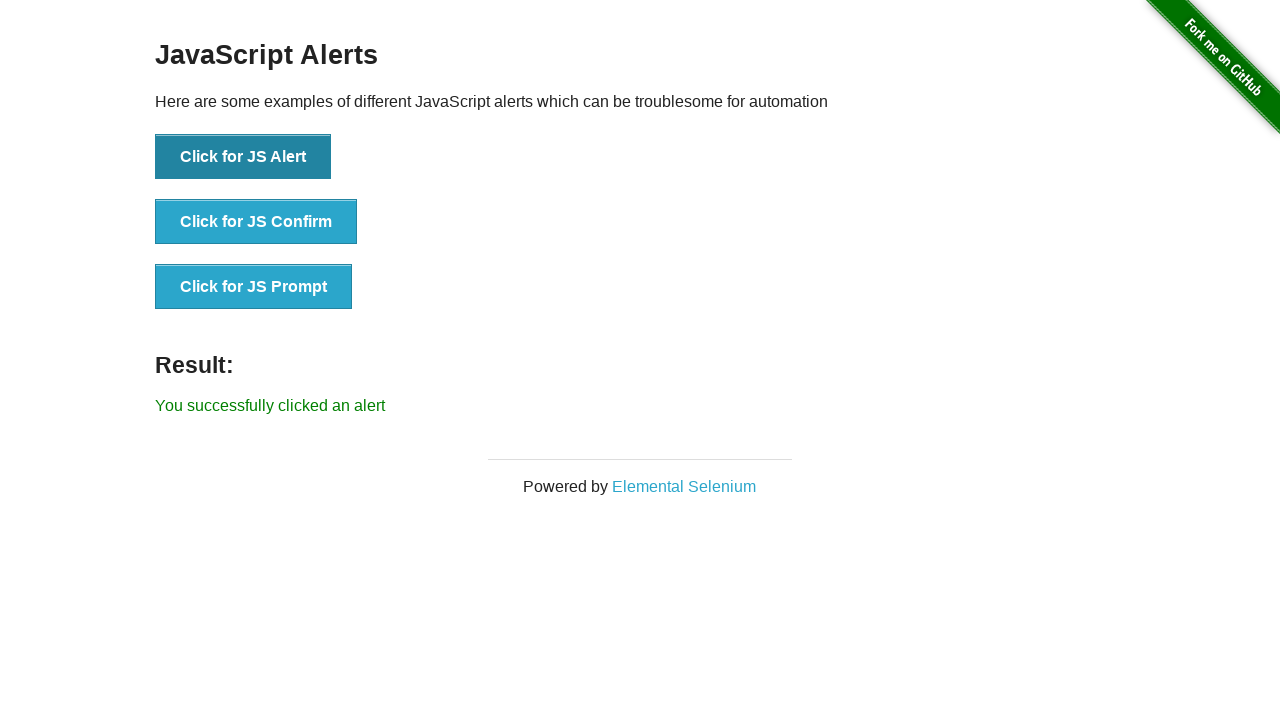

Result message appeared after accepting alert
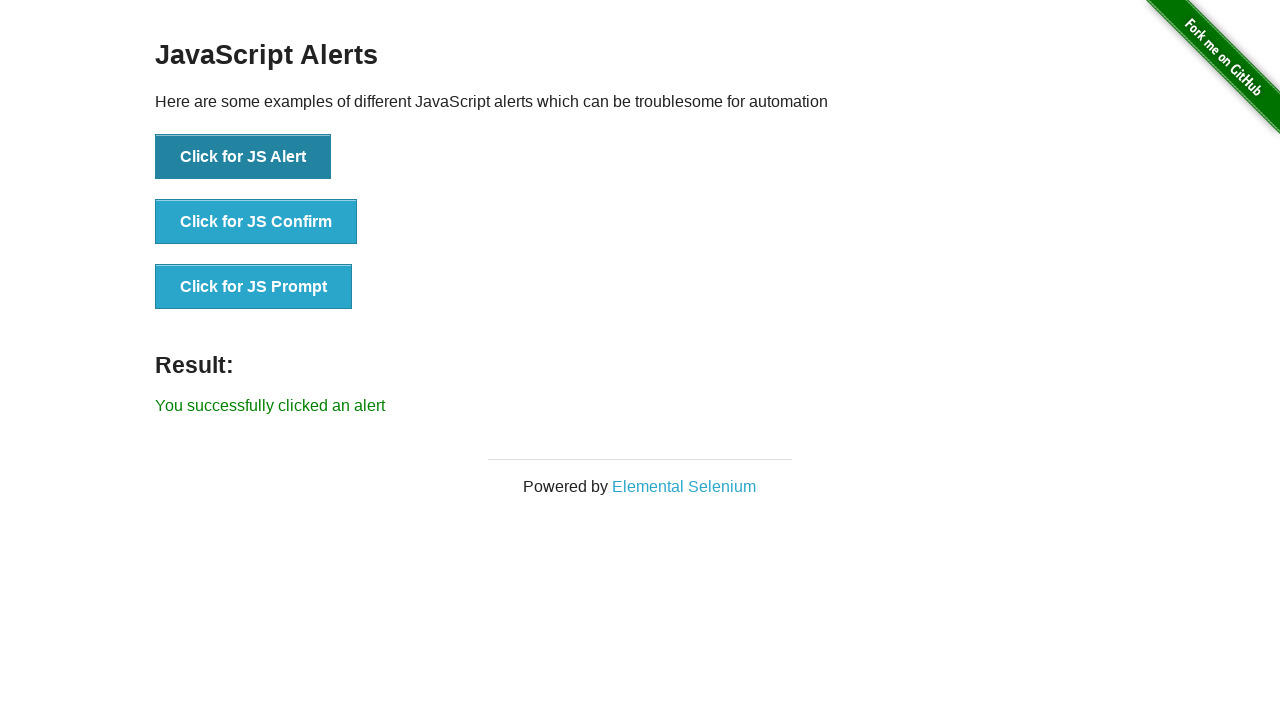

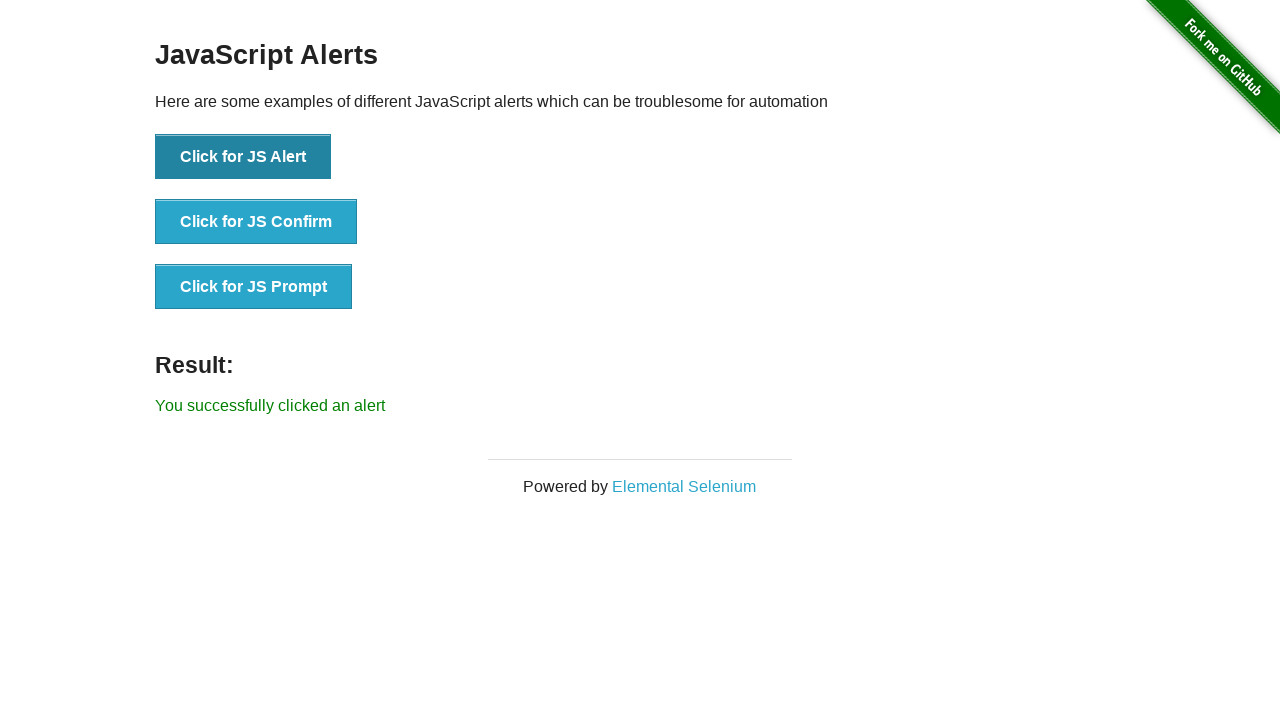